Tests error message validation when attempting to login with both username and password fields empty

Starting URL: https://www.saucedemo.com/

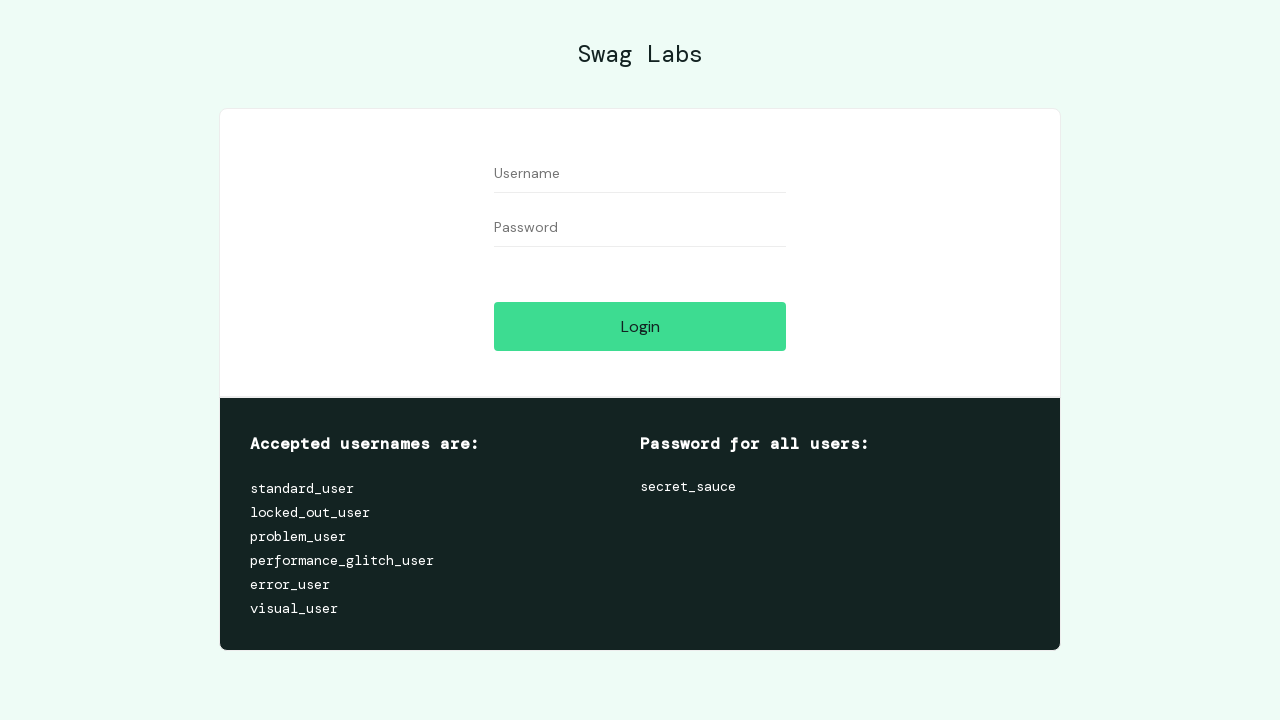

Clicked login button without entering username or password at (640, 326) on #login-button
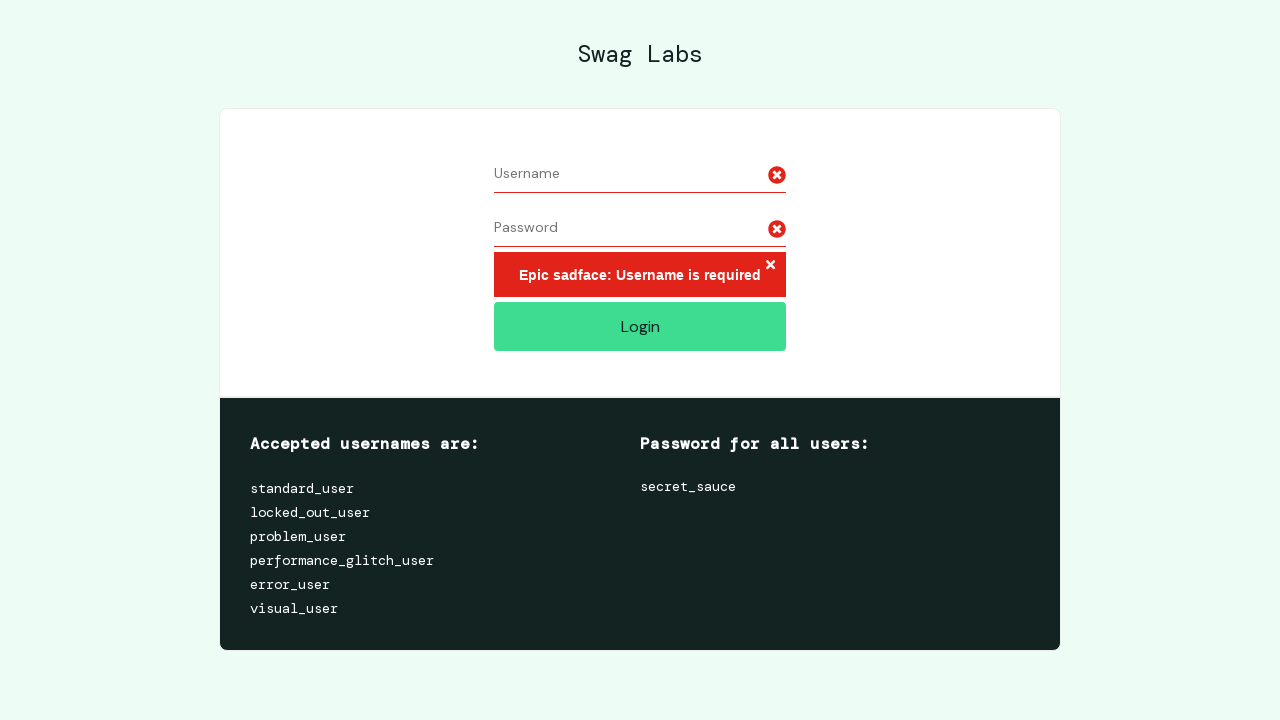

Error message appeared on page
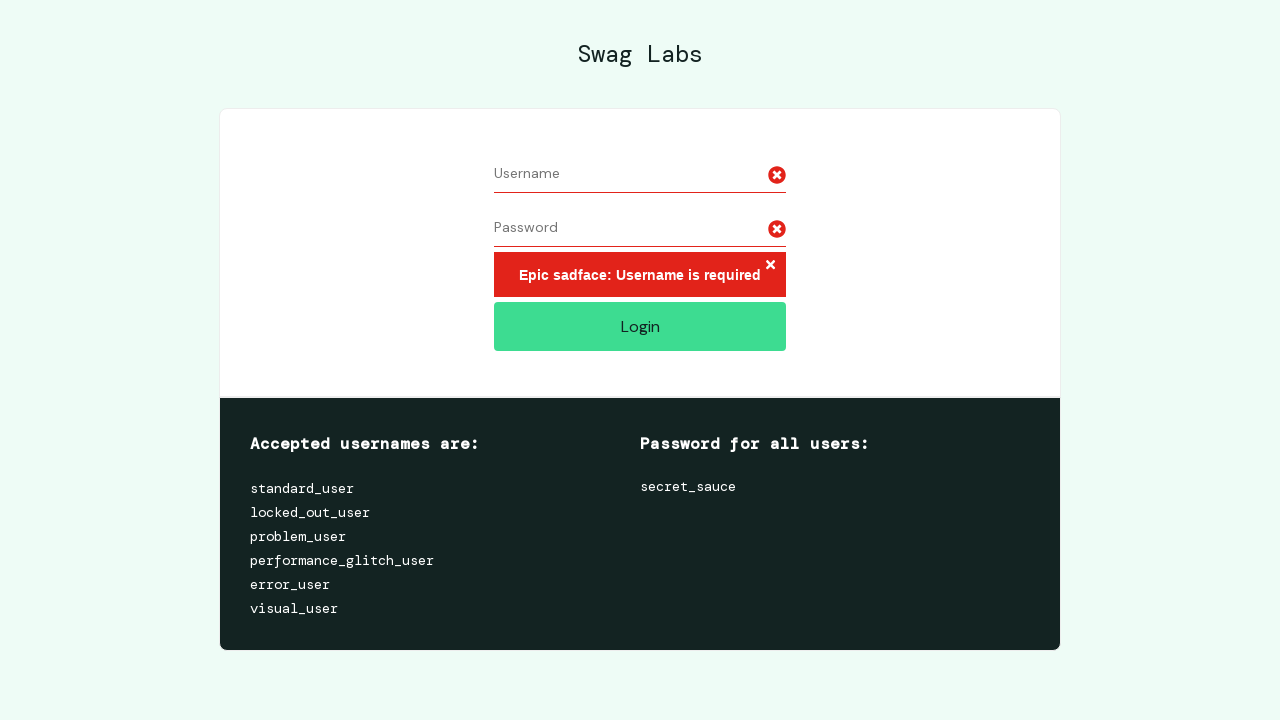

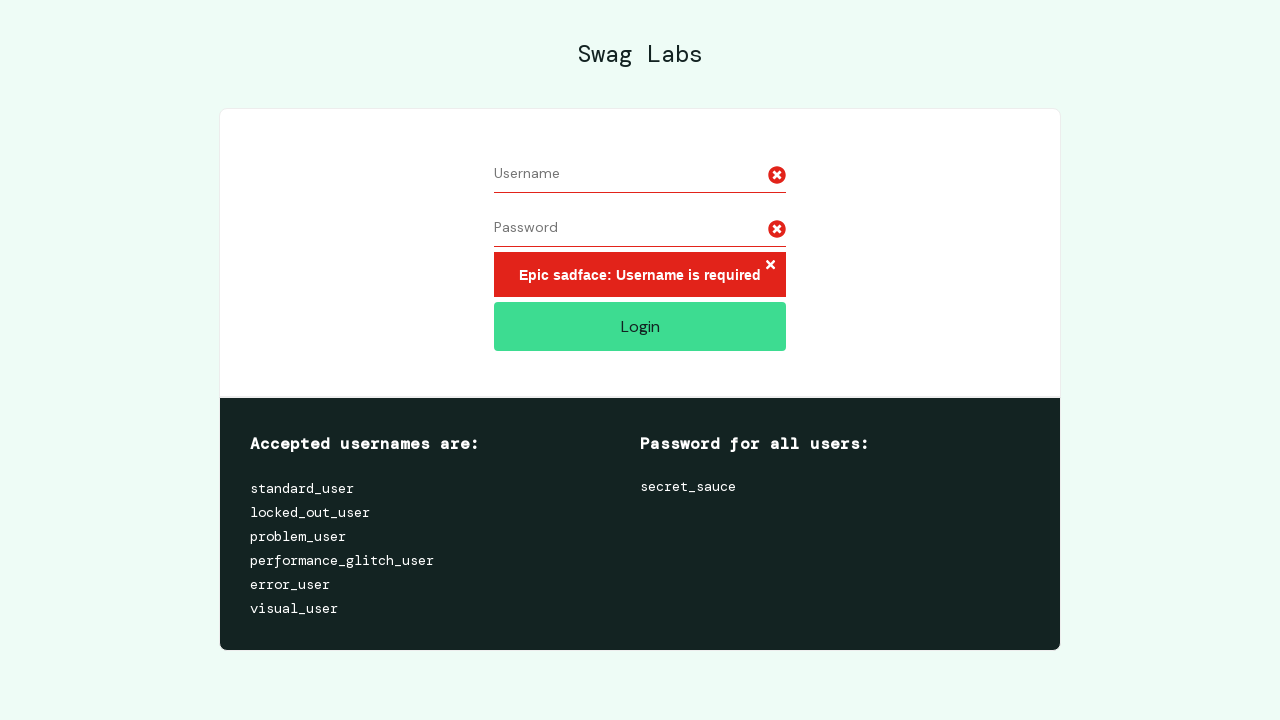